Tests checkbox functionality on two different pages by clicking checkboxes and verifying their selection states

Starting URL: https://rahulshettyacademy.com/dropdownsPractise/

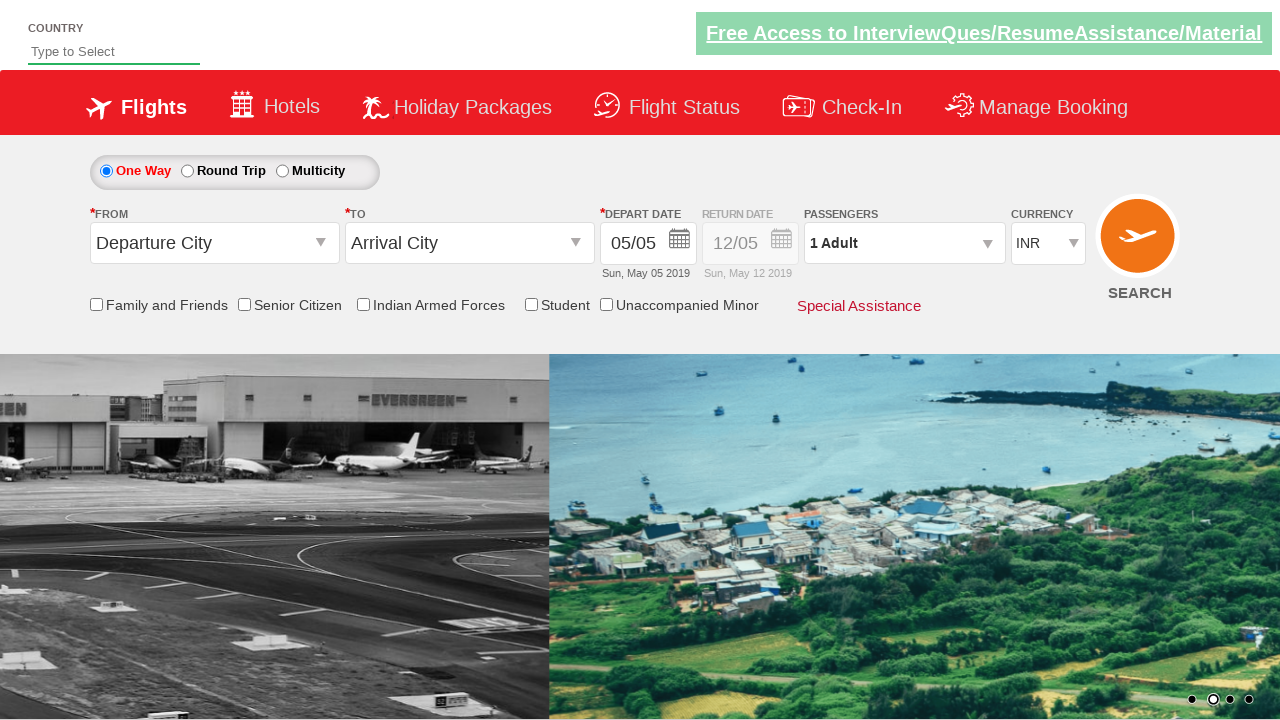

Verified senior citizen checkbox is not selected initially
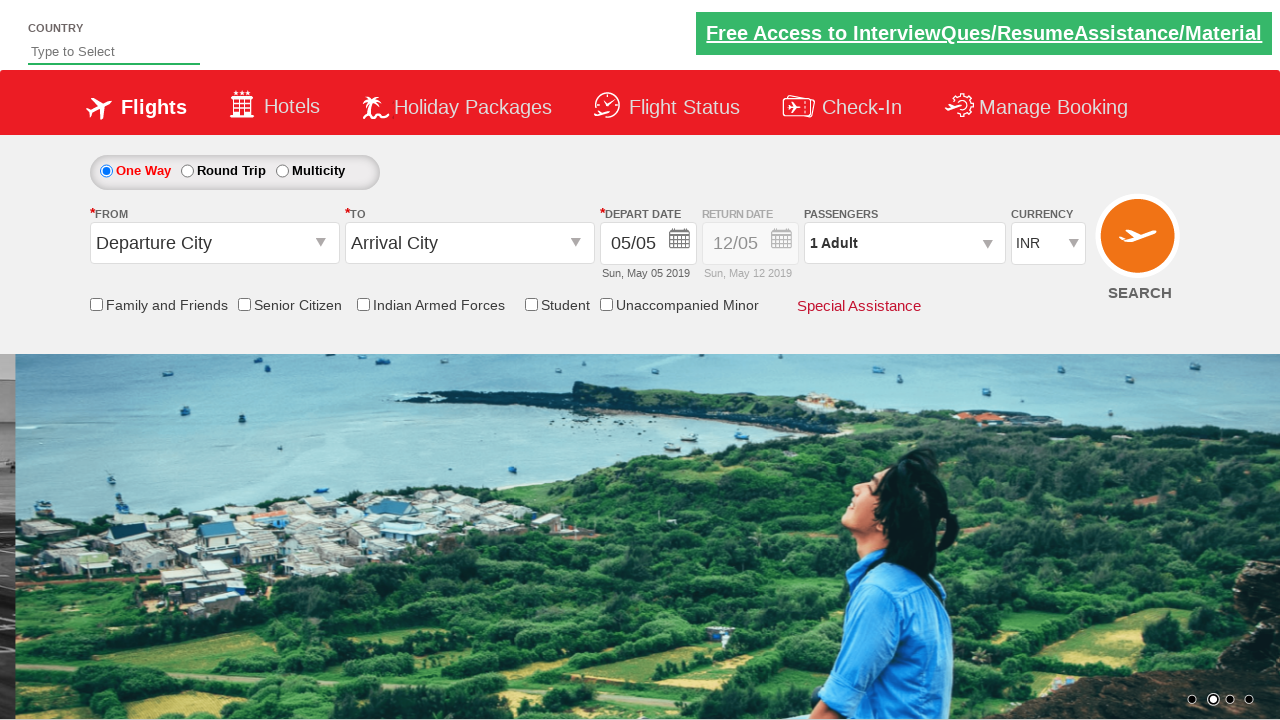

Clicked senior citizen discount checkbox at (244, 304) on input[id*='SeniorCitizenDiscount']
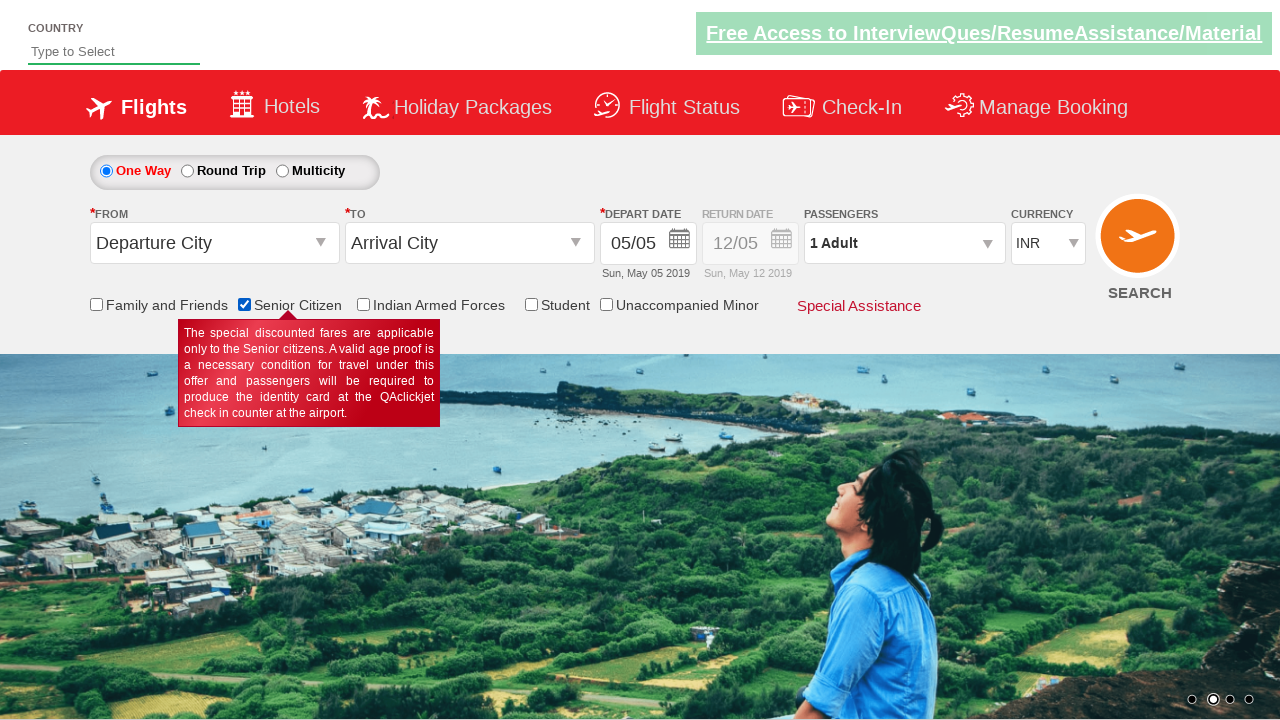

Verified senior citizen checkbox is now selected
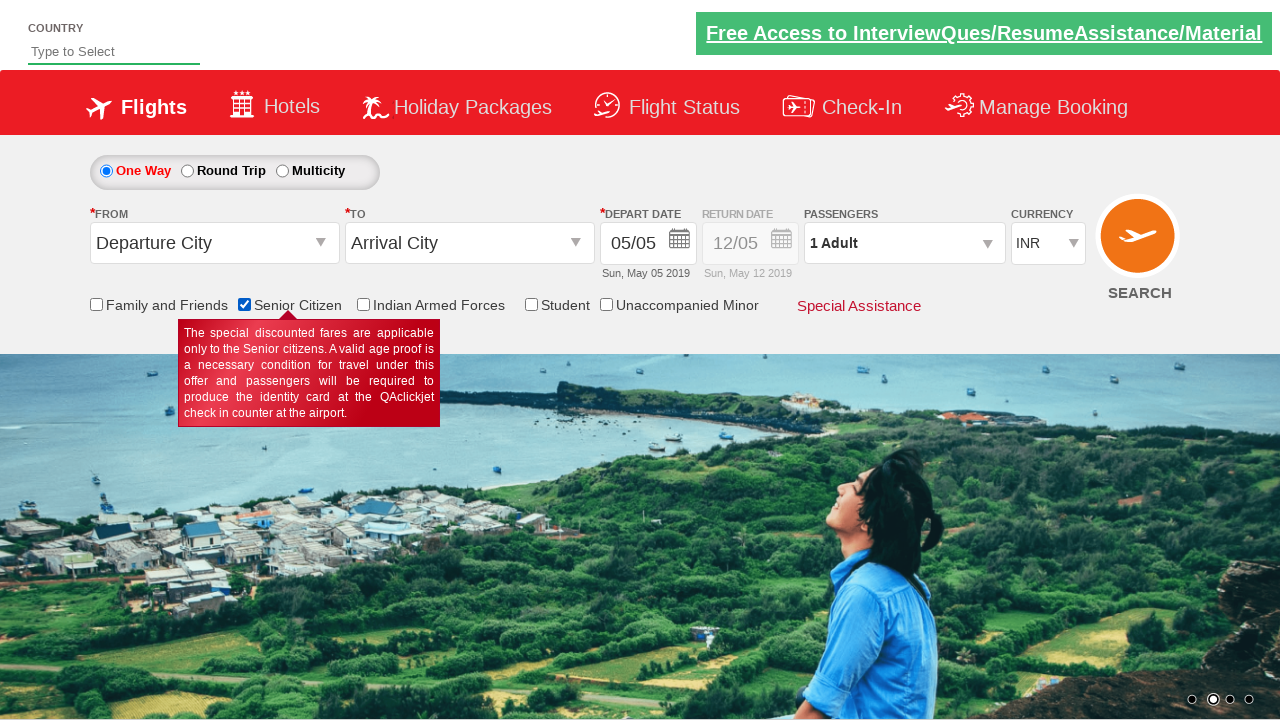

Verified total of 6 checkboxes on the first page
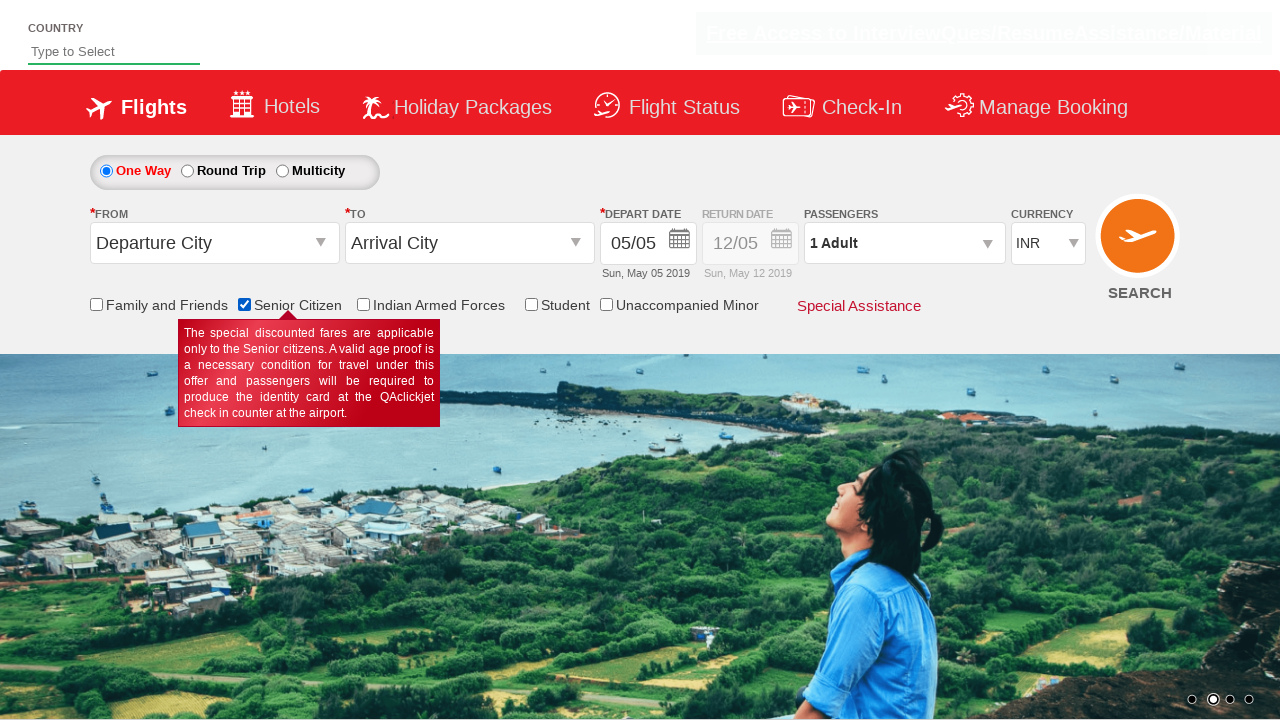

Navigated to second page (AutomationPractice)
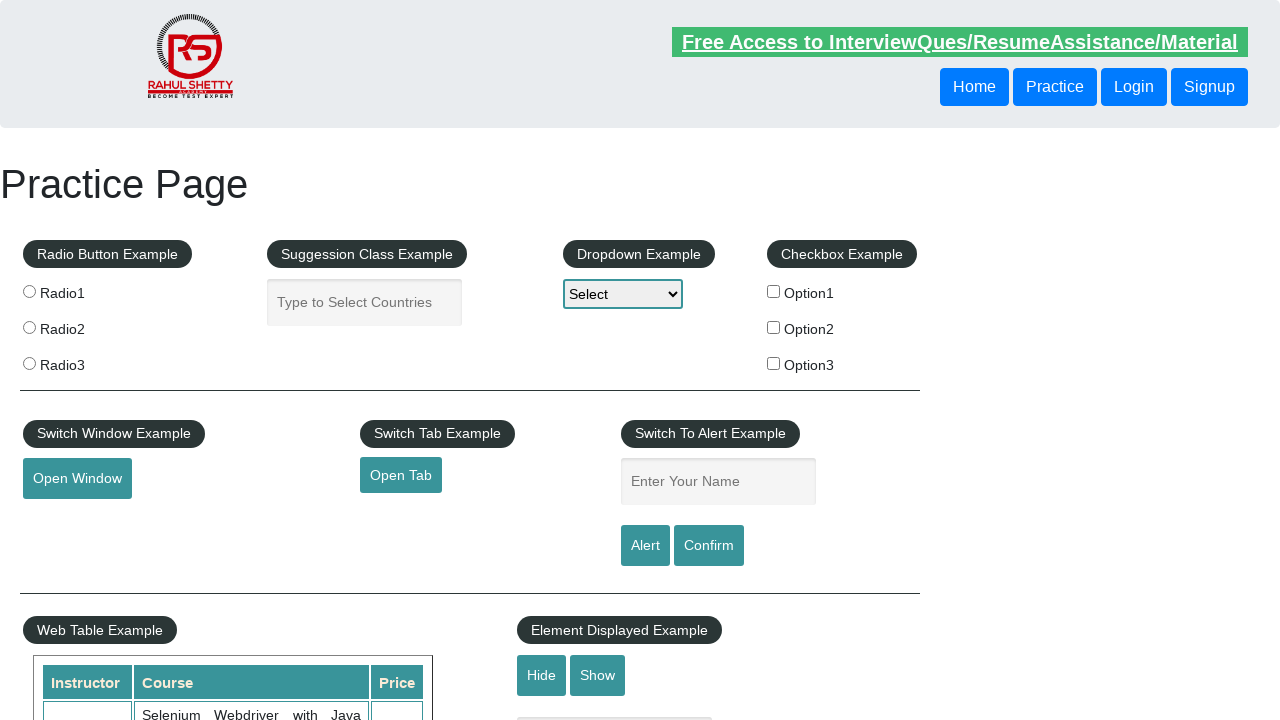

Clicked first checkbox option (checkBoxOption1) at (774, 291) on #checkBoxOption1
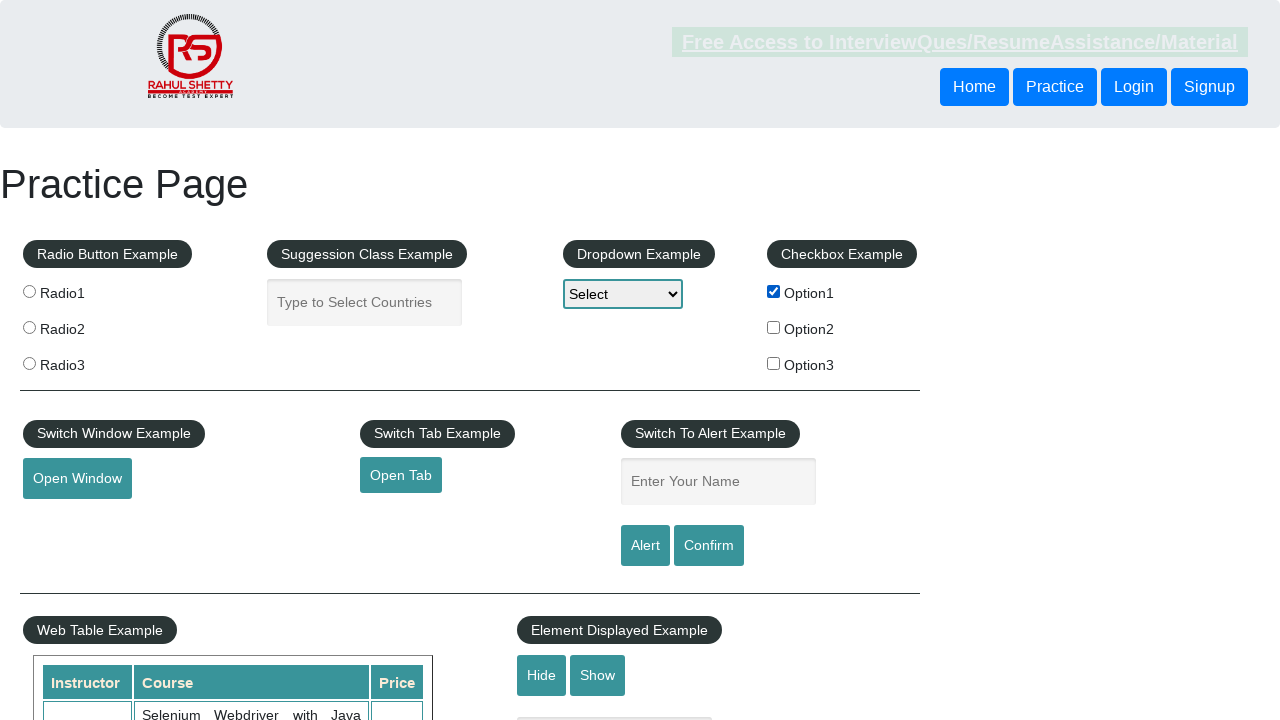

Verified first checkbox is selected
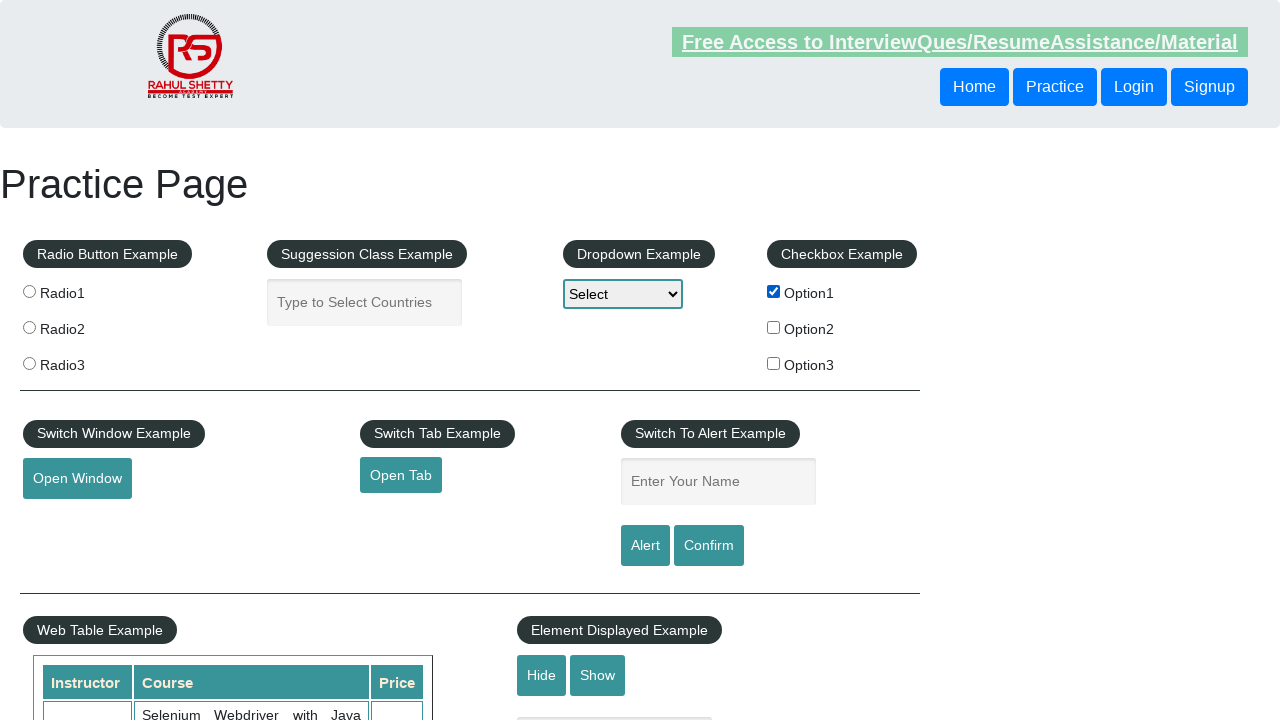

Clicked first checkbox again to uncheck it at (774, 291) on #checkBoxOption1
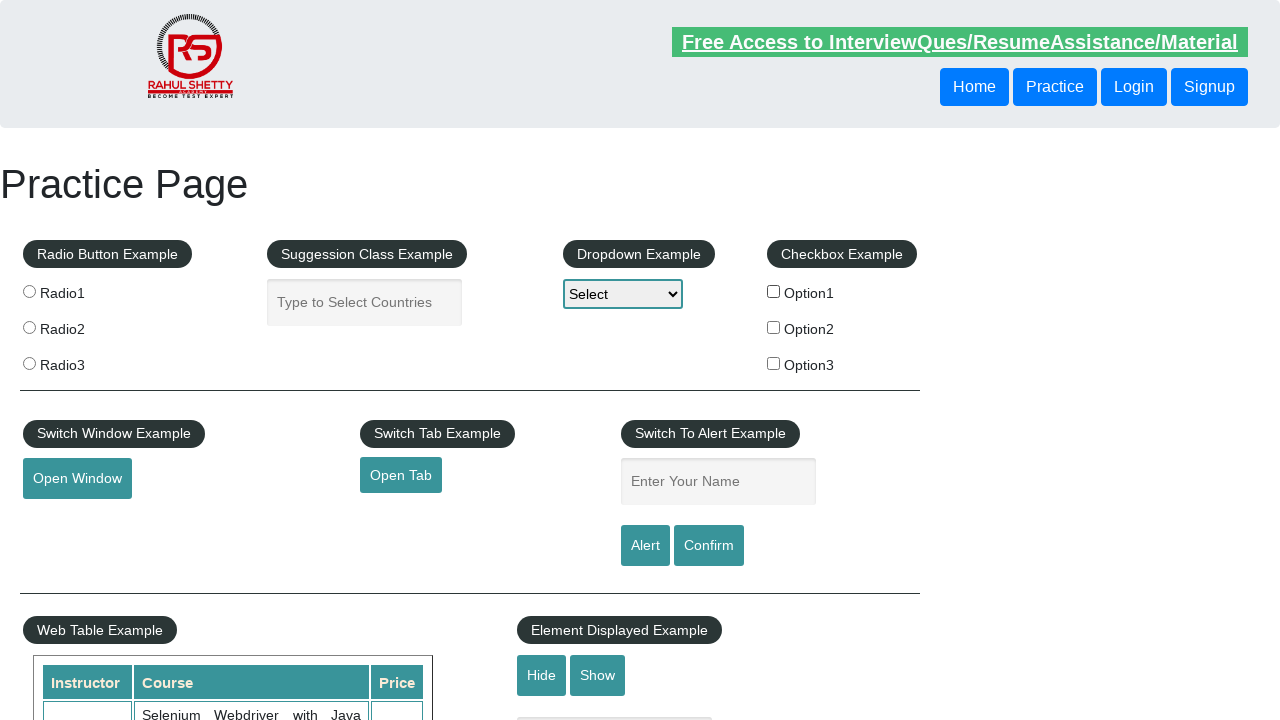

Verified first checkbox is now unselected
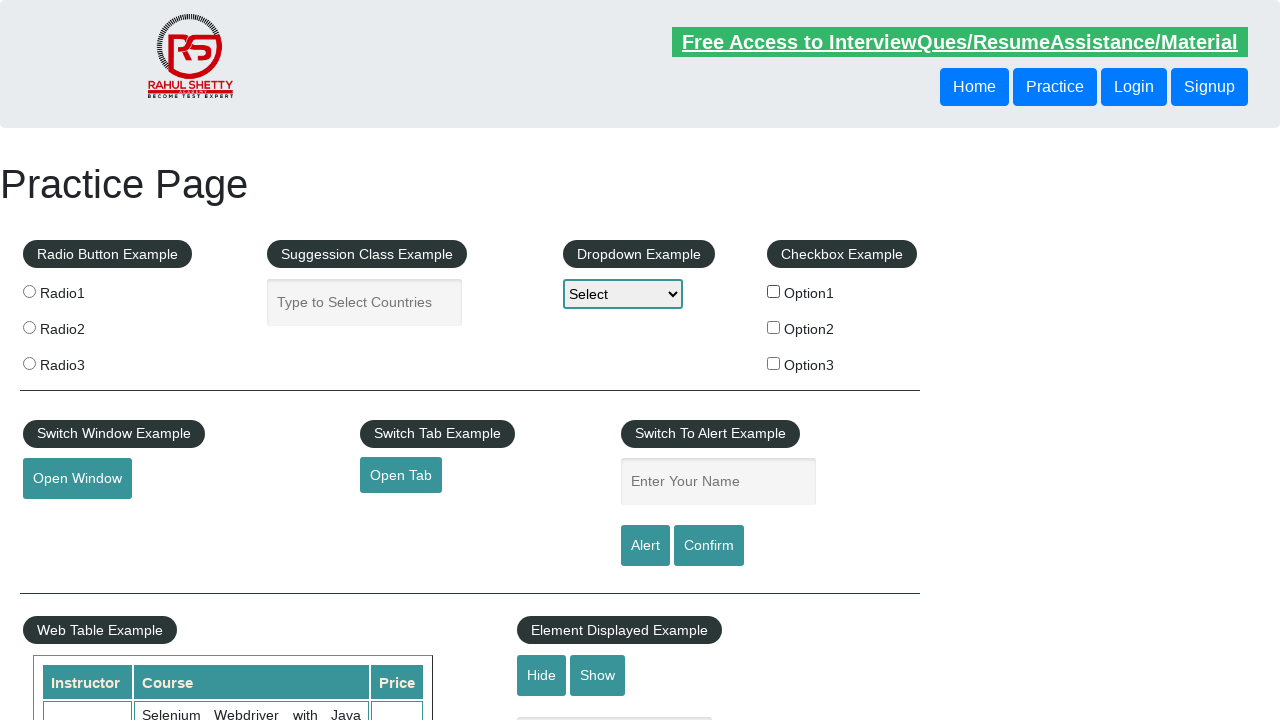

Counted 3 checkboxes on the second page
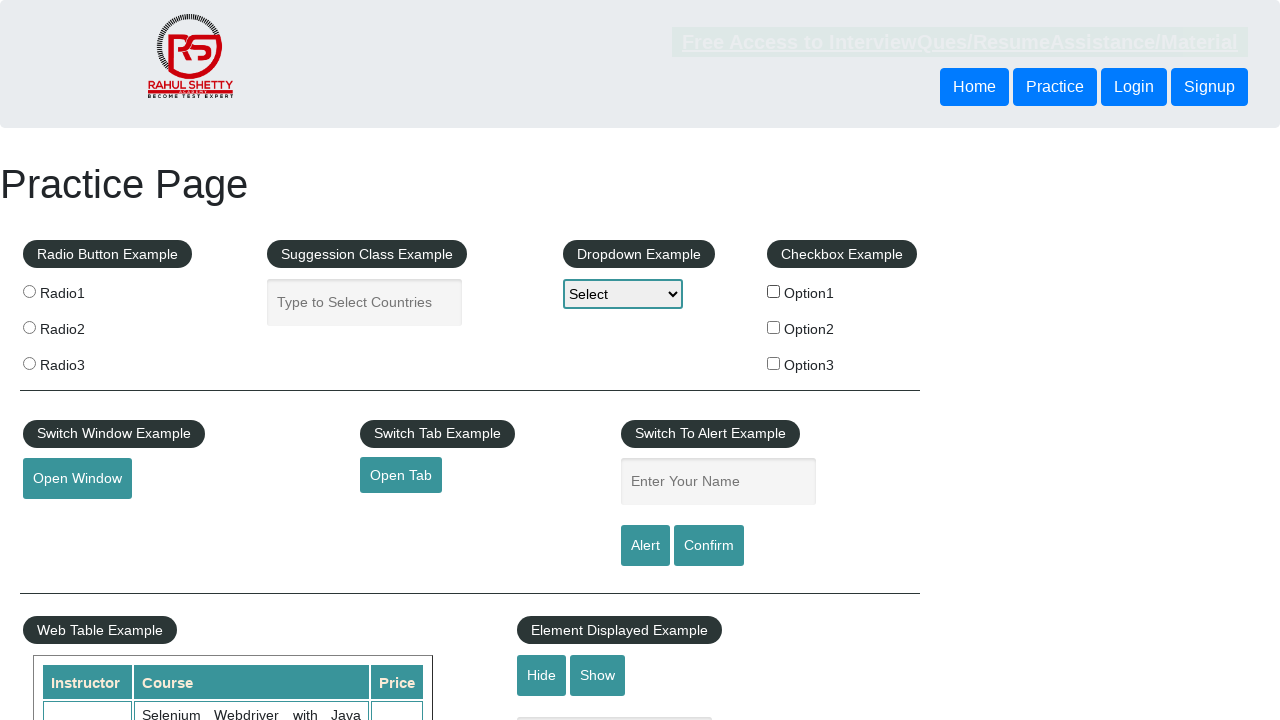

Printed checkbox count: 3
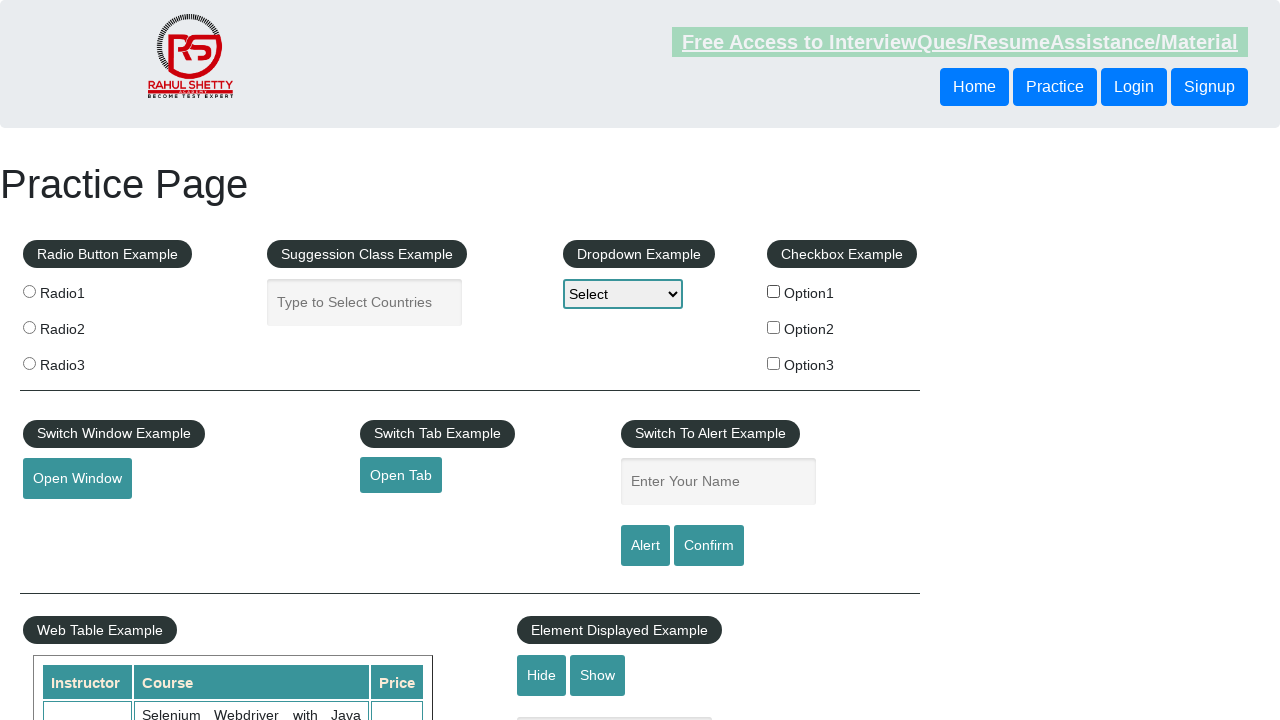

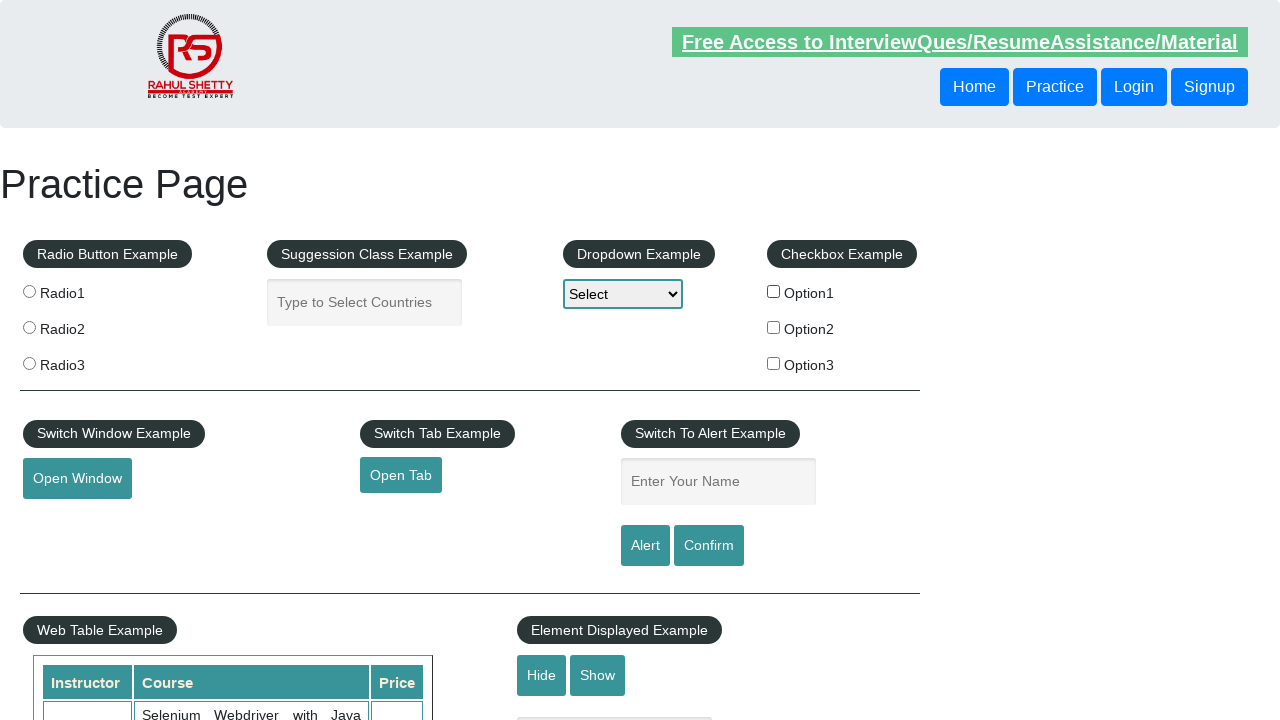